Uses fluent wait to click a button, wait for another to appear, then click the second button

Starting URL: https://web-locators-static-site-qa.vercel.app/Wait%20onTime

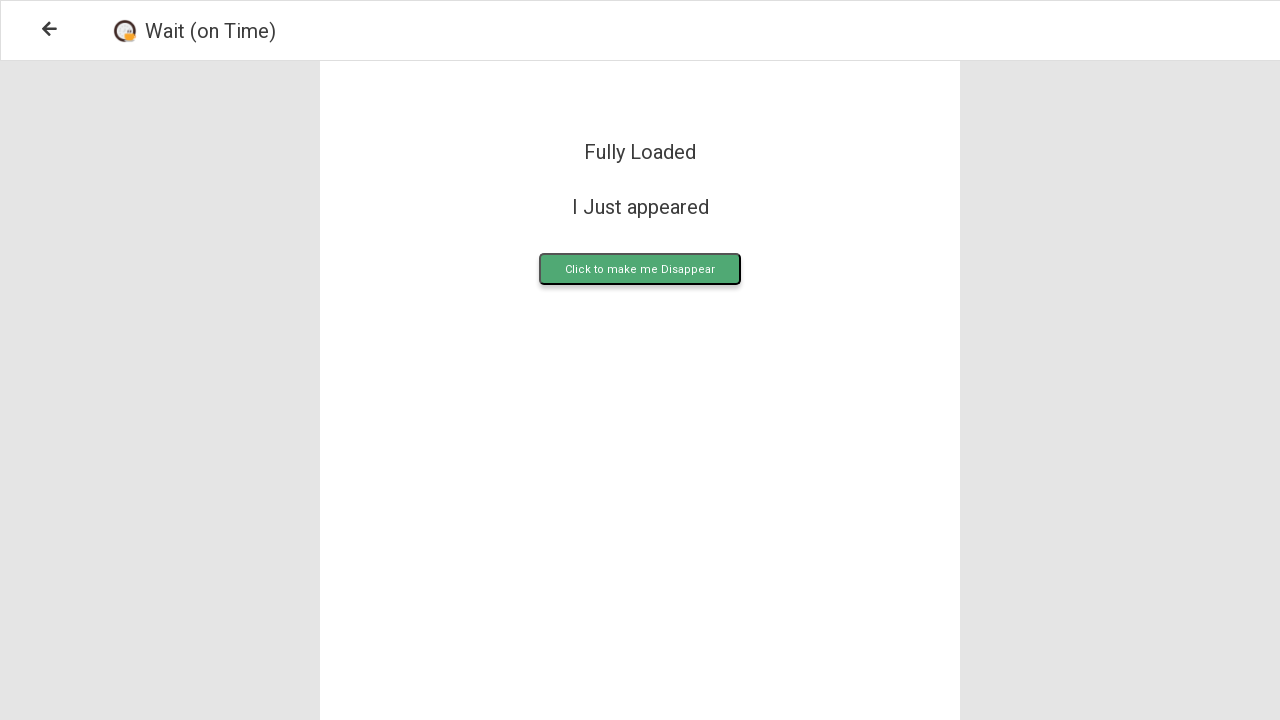

Waited for upload button to become visible
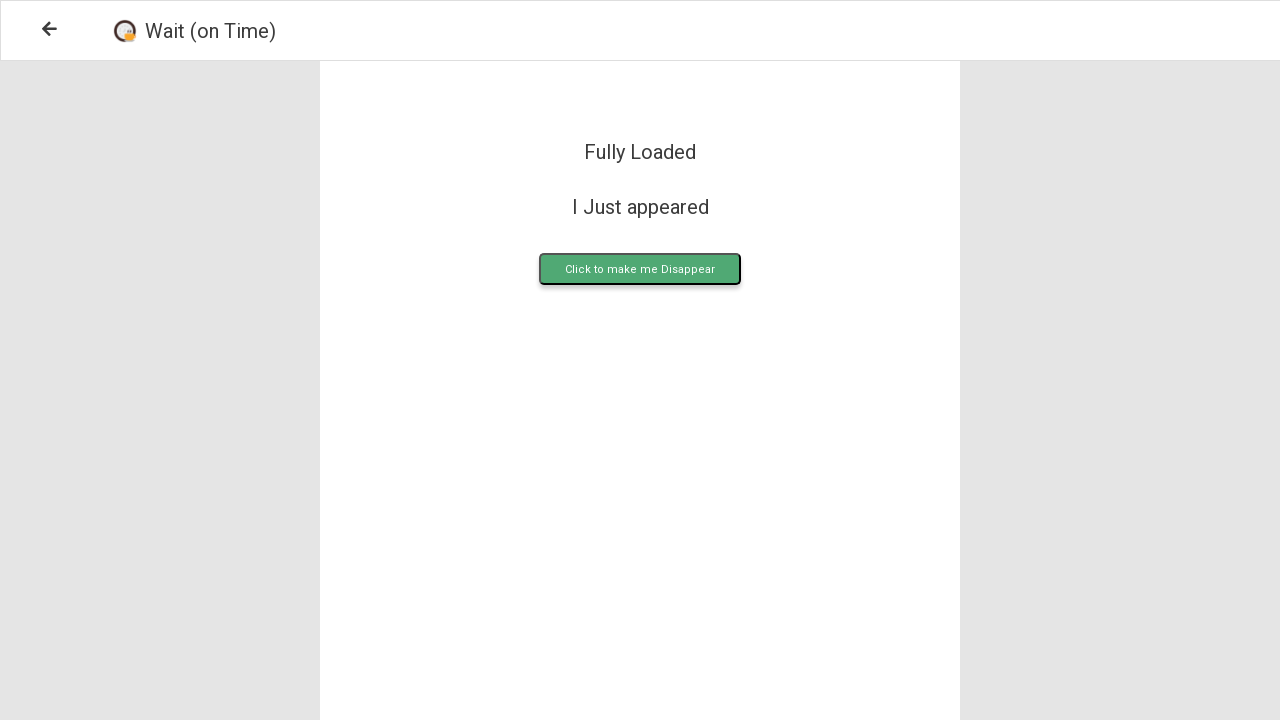

Clicked the upload button at (640, 269) on .upload
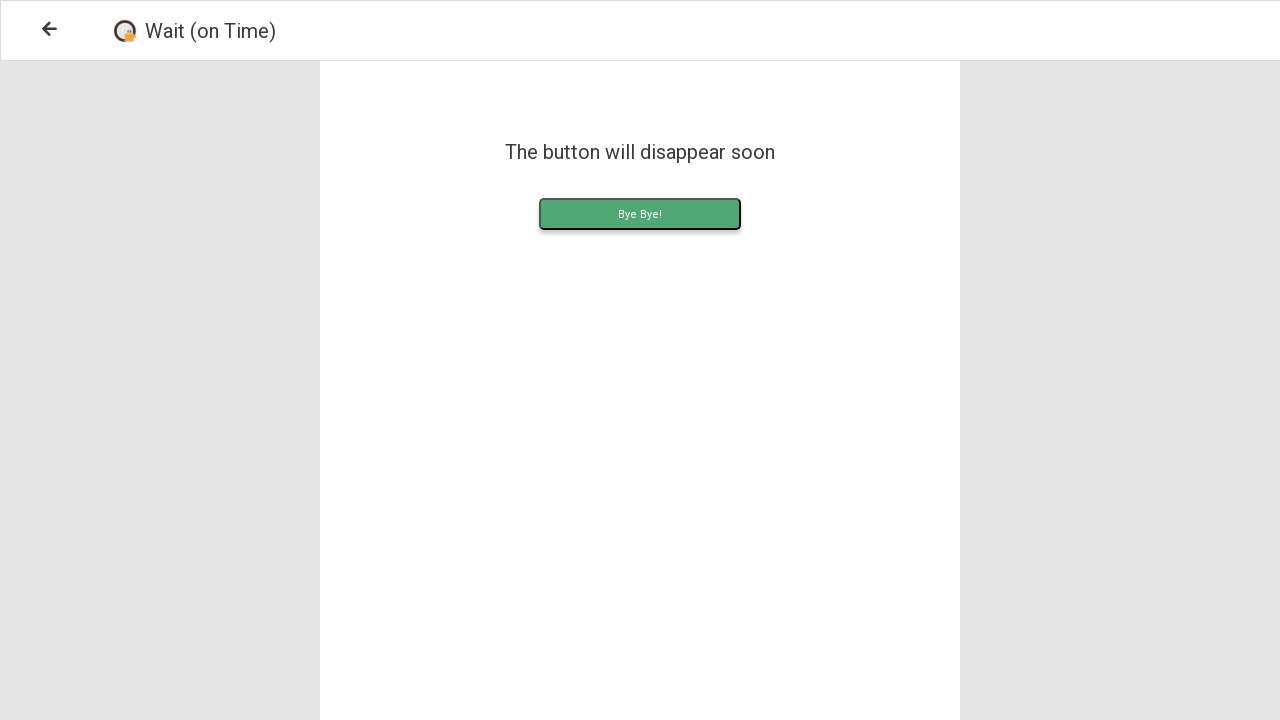

Waited for upload content element to appear
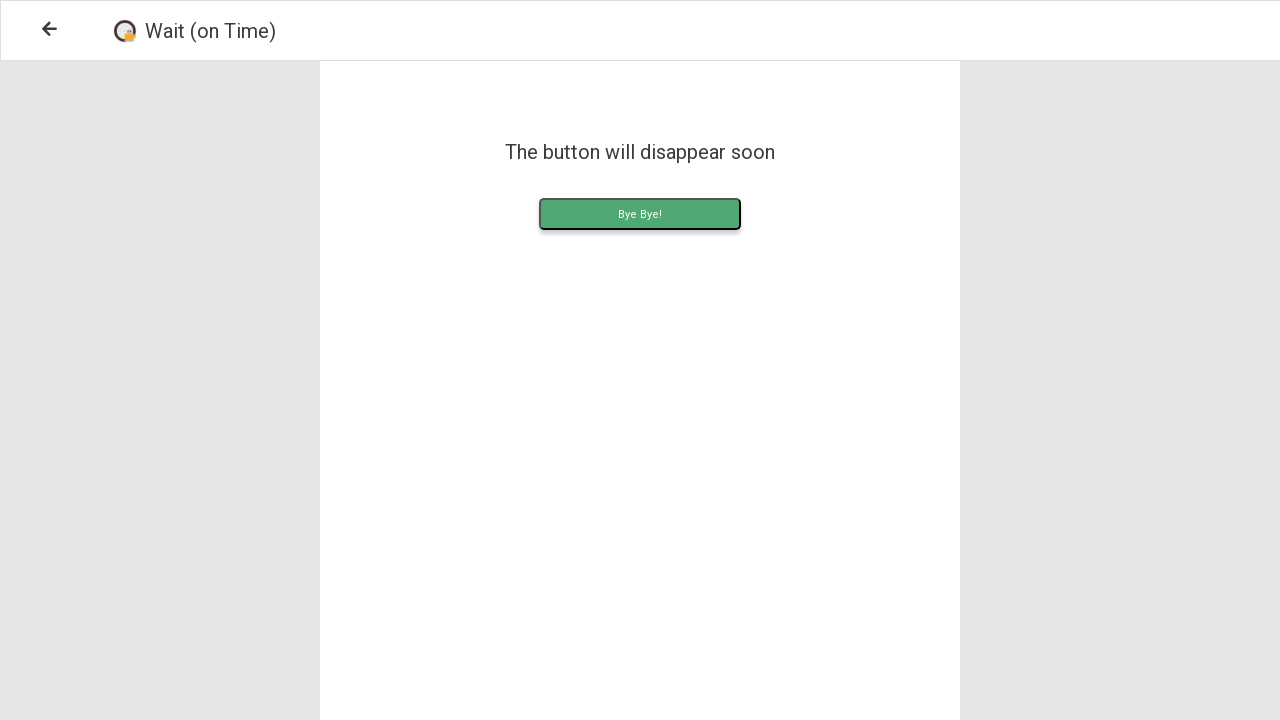

Clicked the upload content button at (640, 214) on .uploadContent
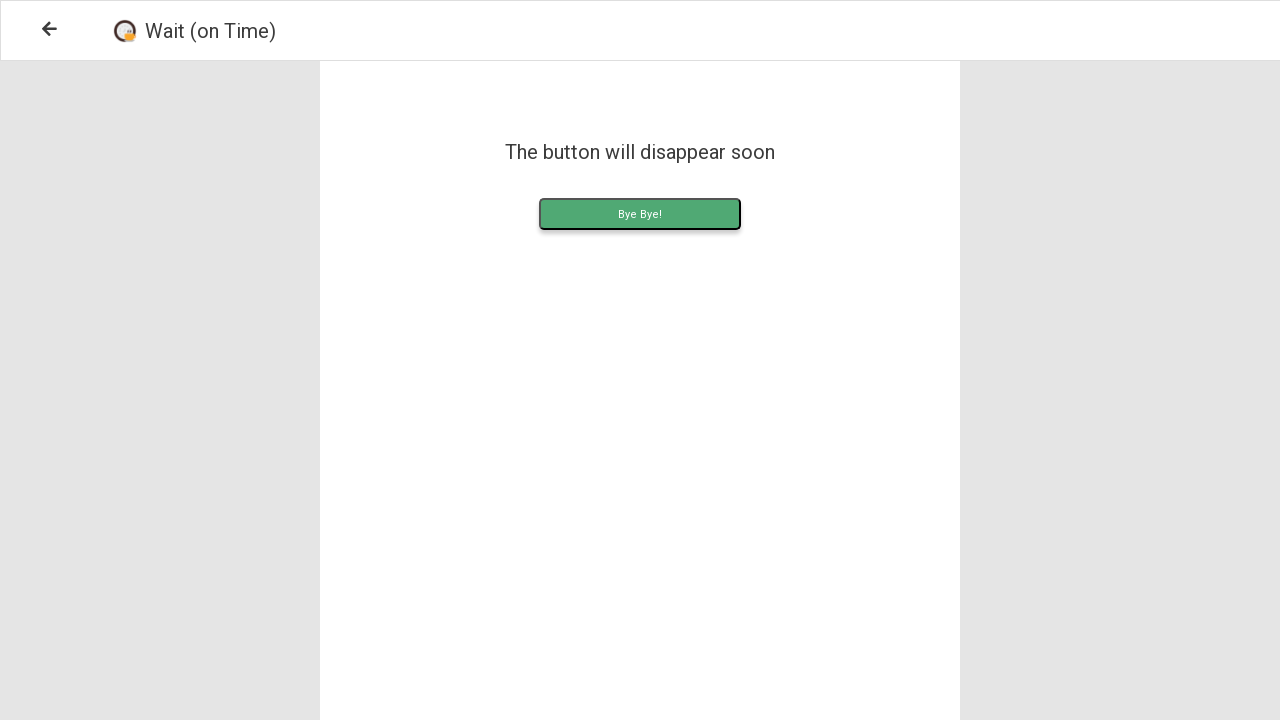

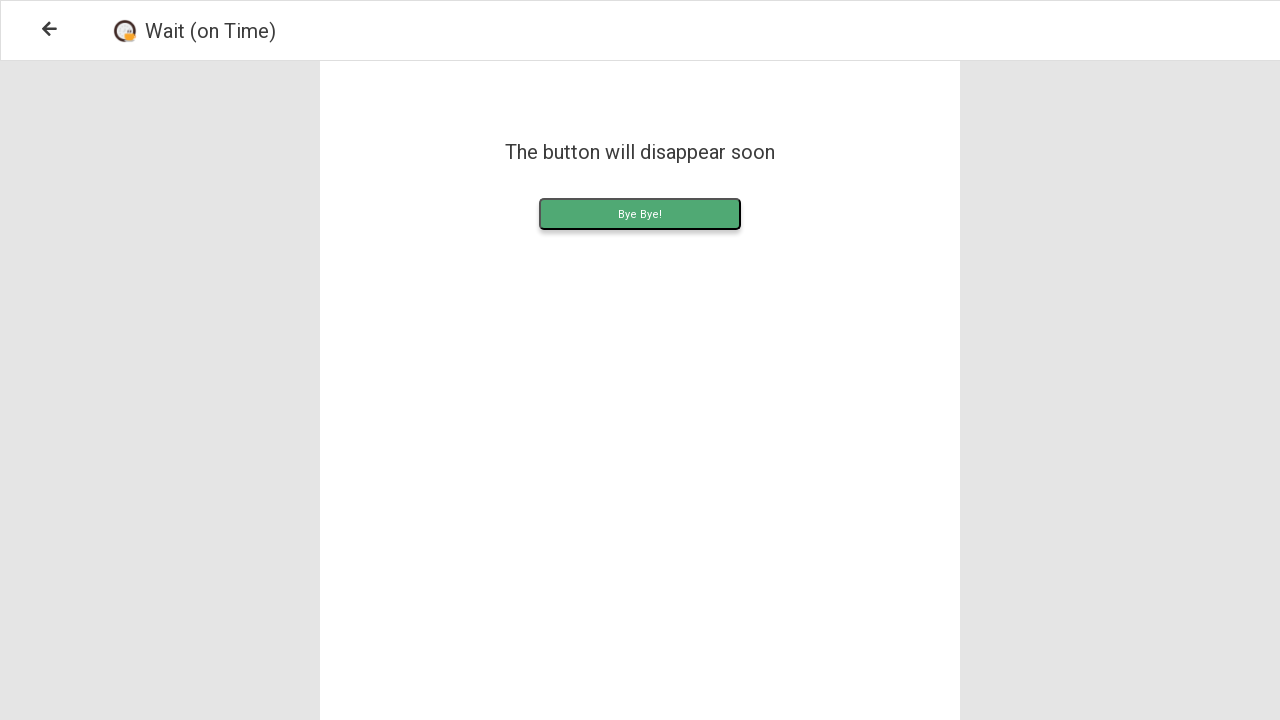